Tests a loading images page by waiting for a specific image (landscape) to become visible, then verifying that all images in the container are loaded.

Starting URL: https://bonigarcia.dev/selenium-webdriver-java/loading-images.html

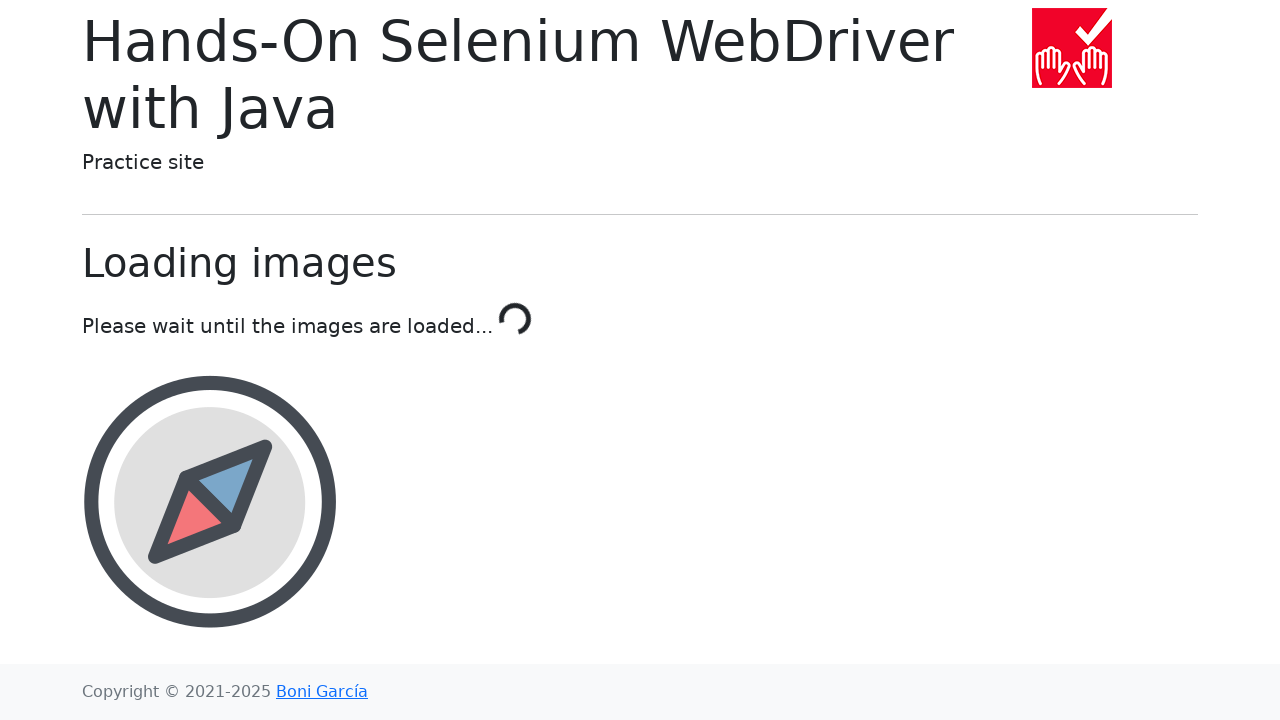

Waited for landscape image to become visible
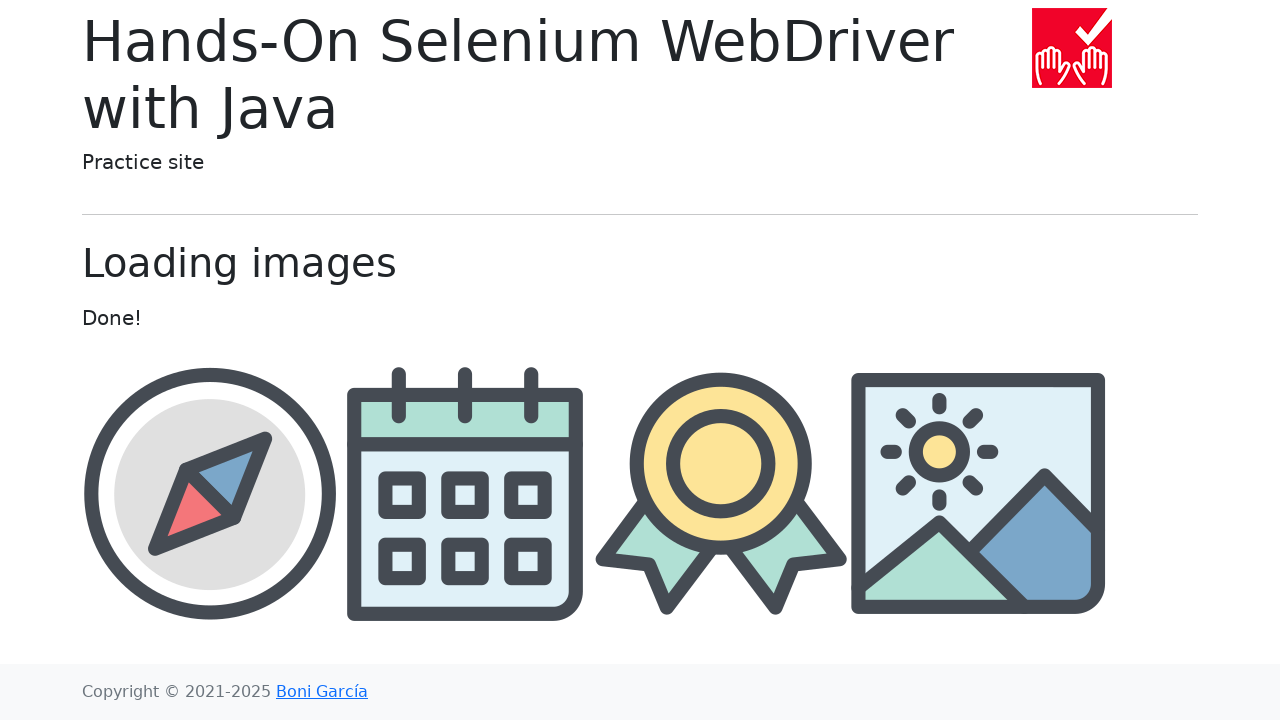

Waited for all images in container to load
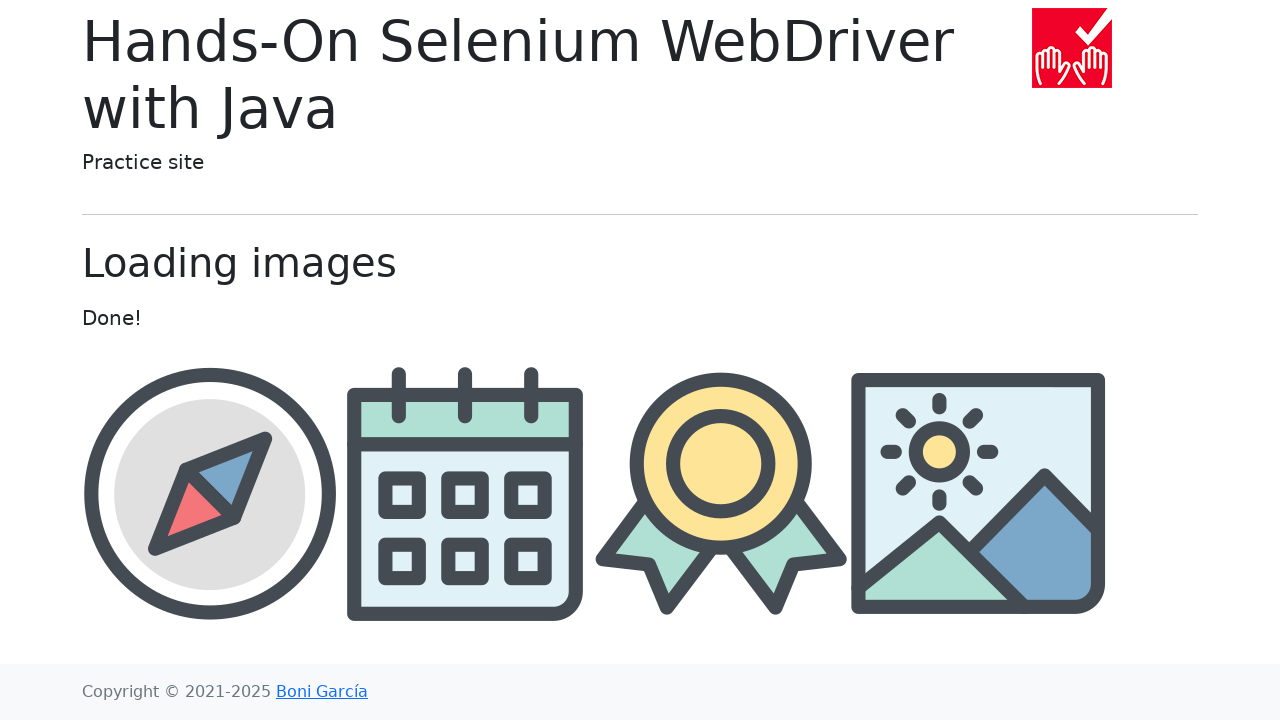

Located all images in the container
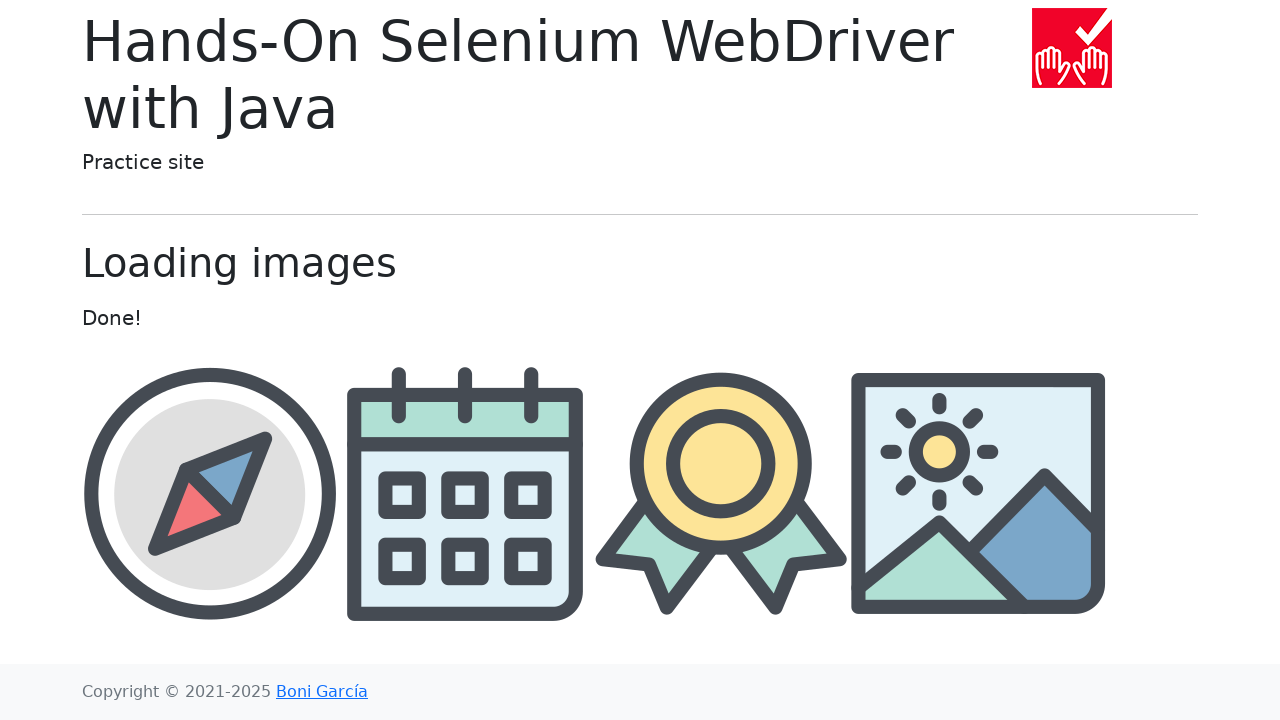

Verified third image is visible - all images loaded
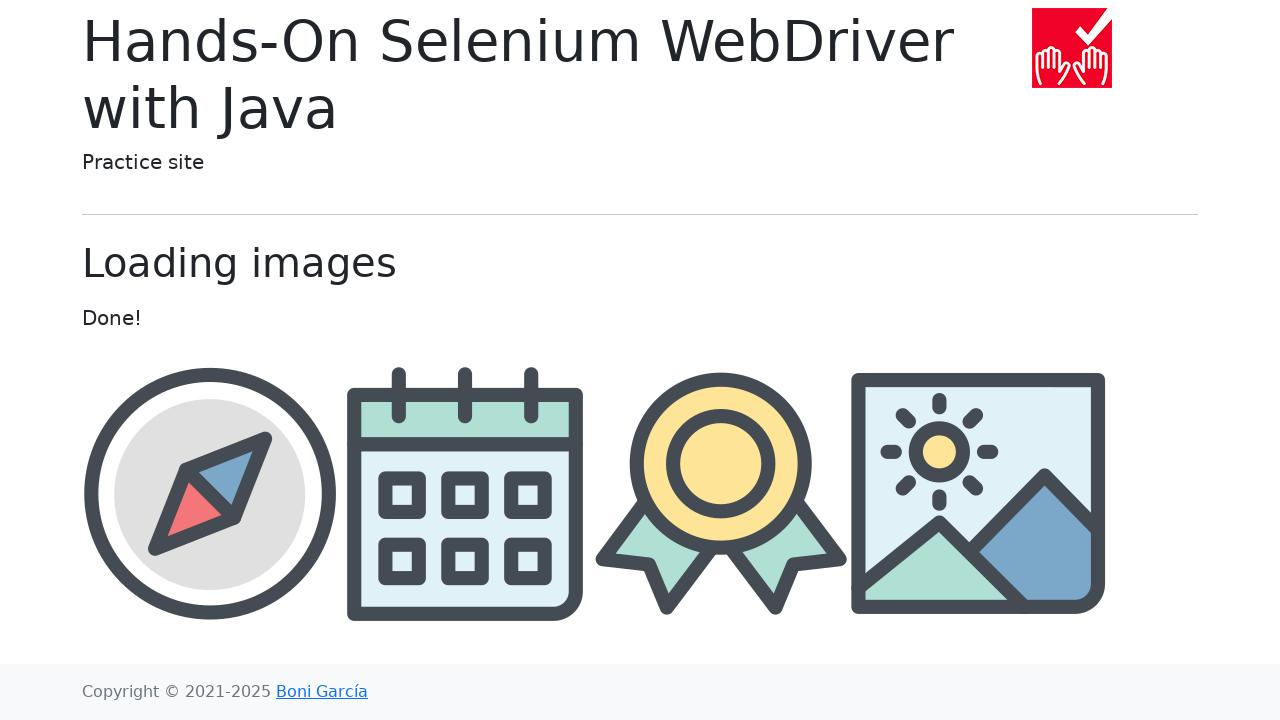

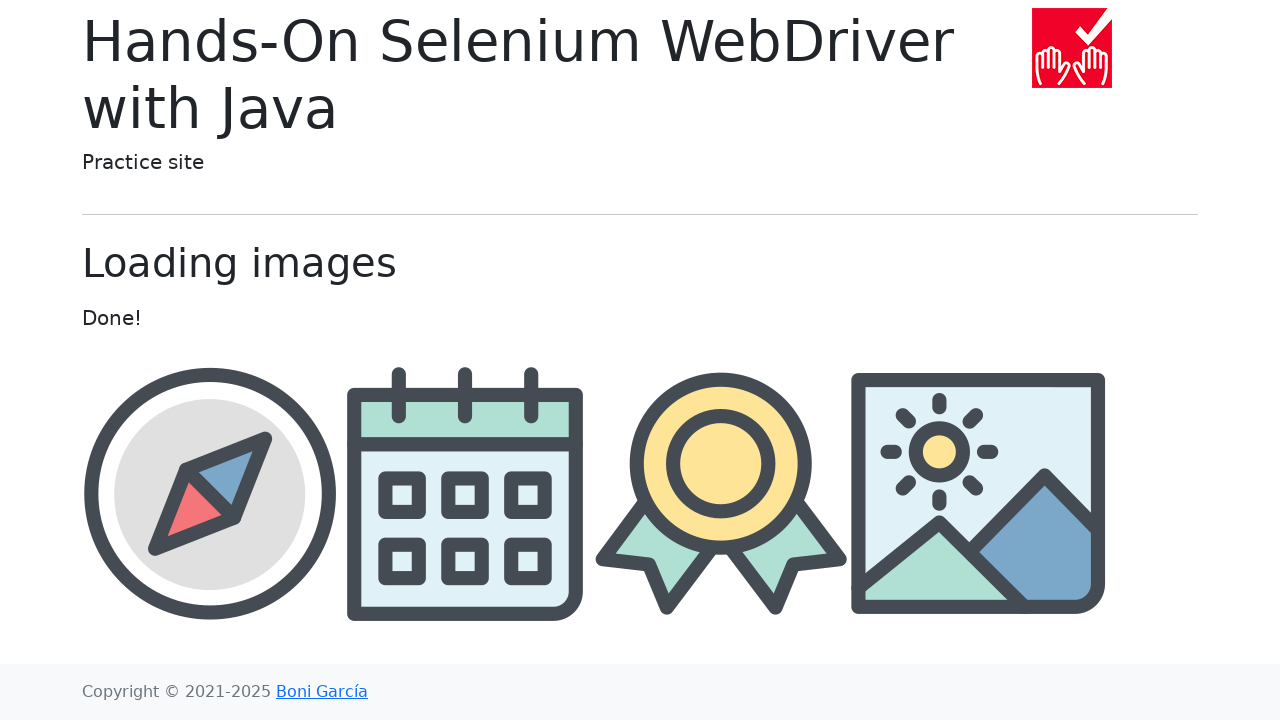